Tests that a C-Sharp Corner article page loads successfully by navigating to the page, waiting for it to load, and verifying the h1 header element is displayed.

Starting URL: https://www.c-sharpcorner.com/article/insight-database-write-less-code-in-data-access-layer-using-auto-interface-imp/

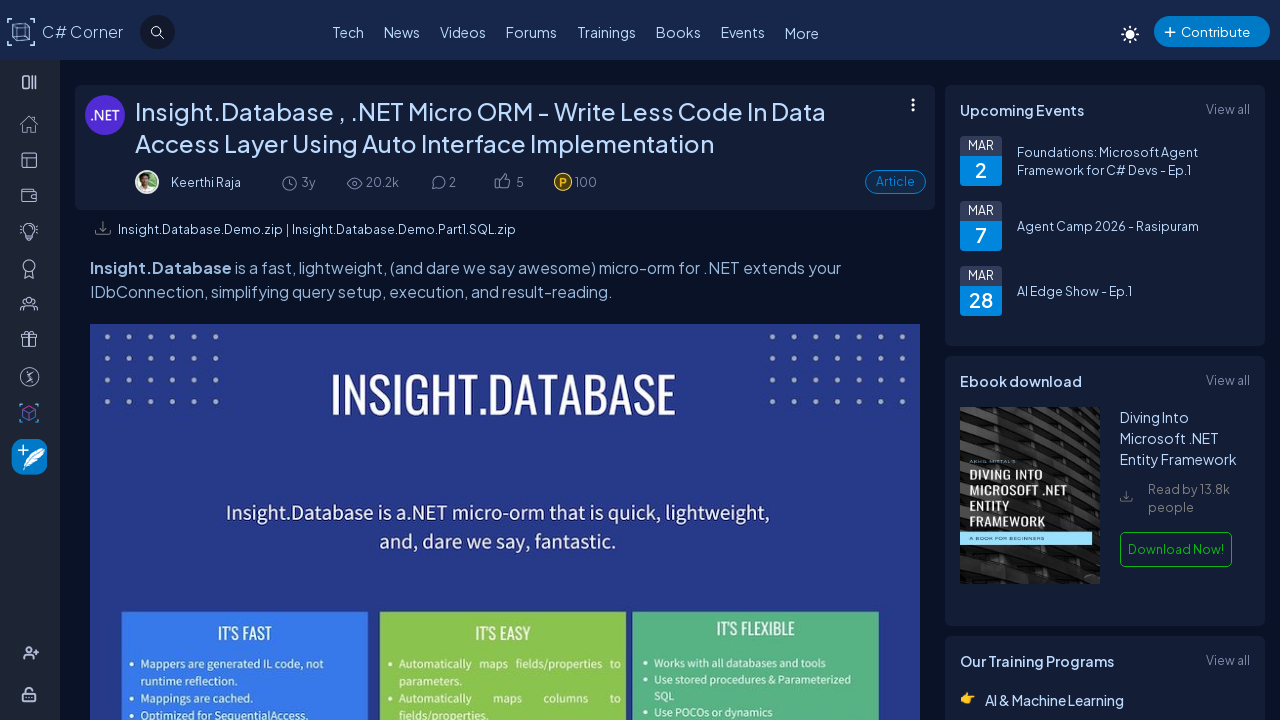

Navigated to C-Sharp Corner article page
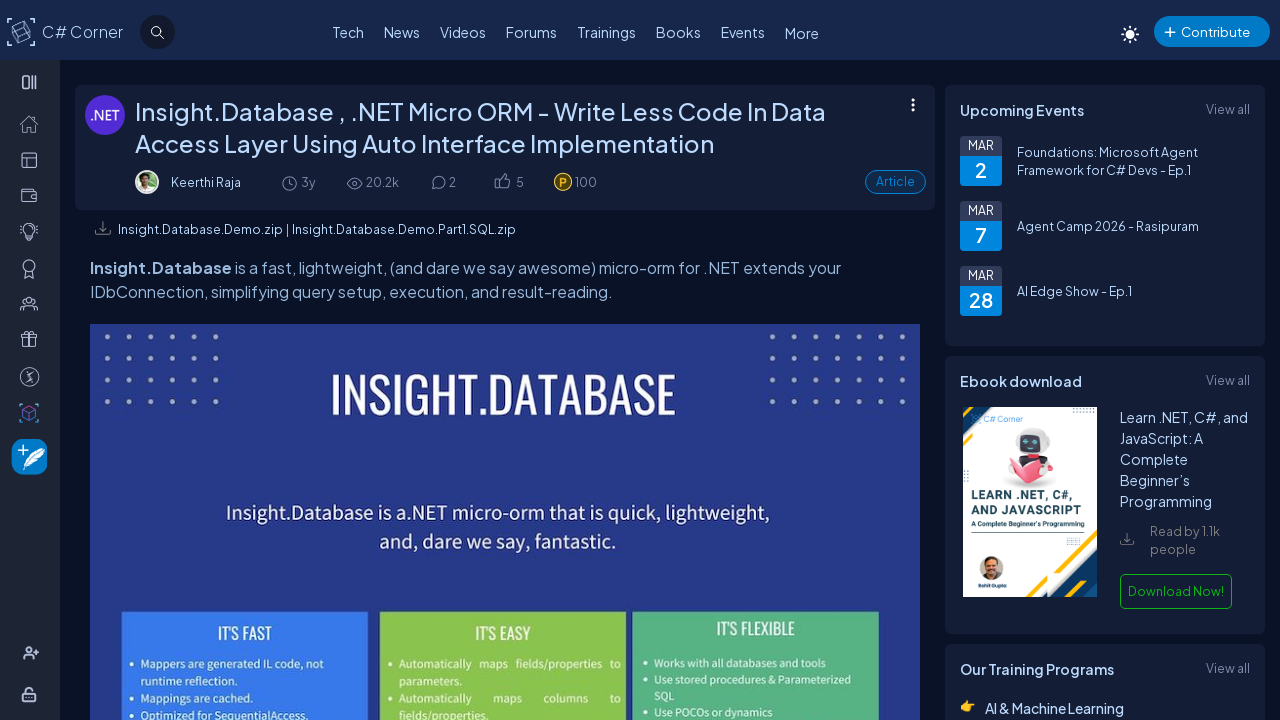

H1 header element became visible
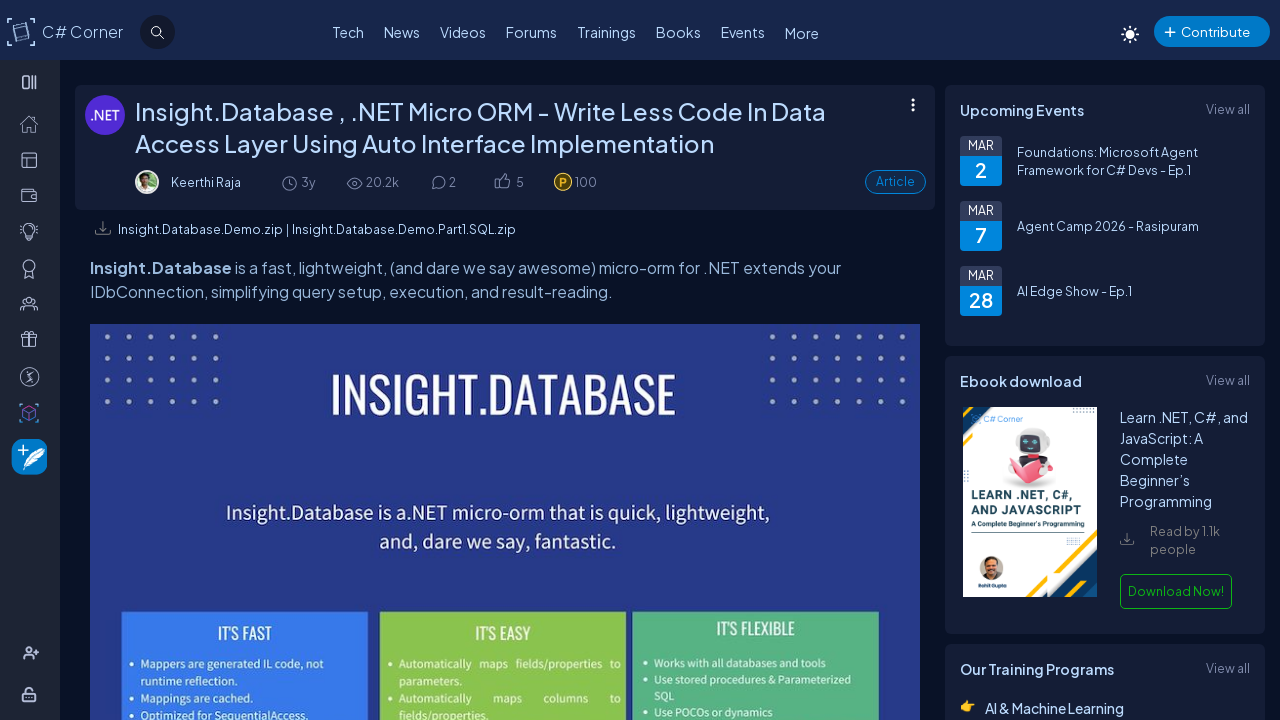

Retrieved h1 header text content
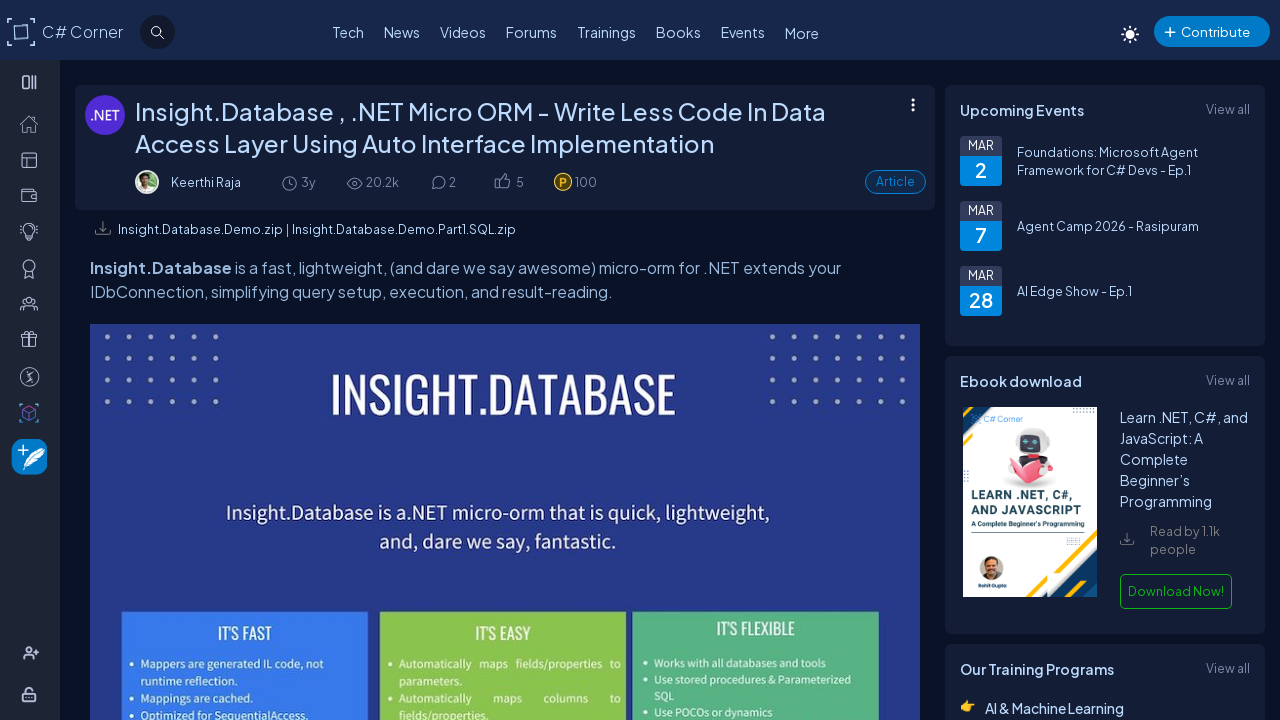

Verified h1 header is present and not empty
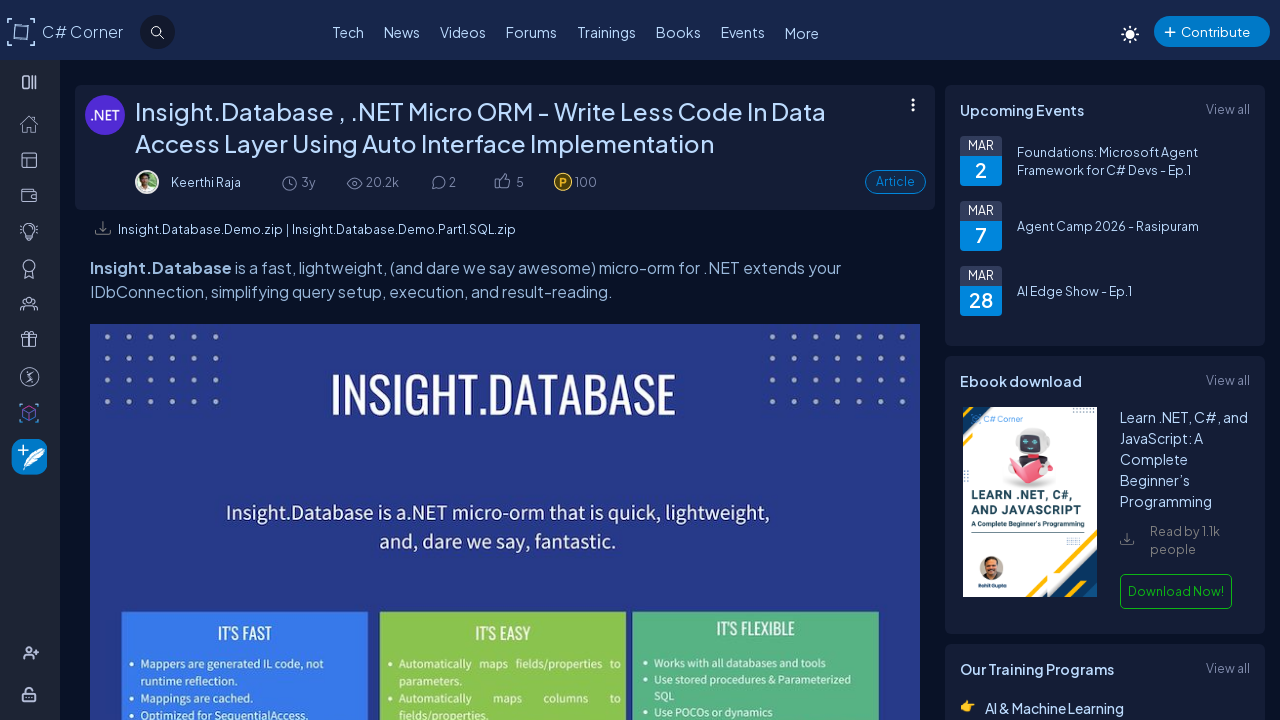

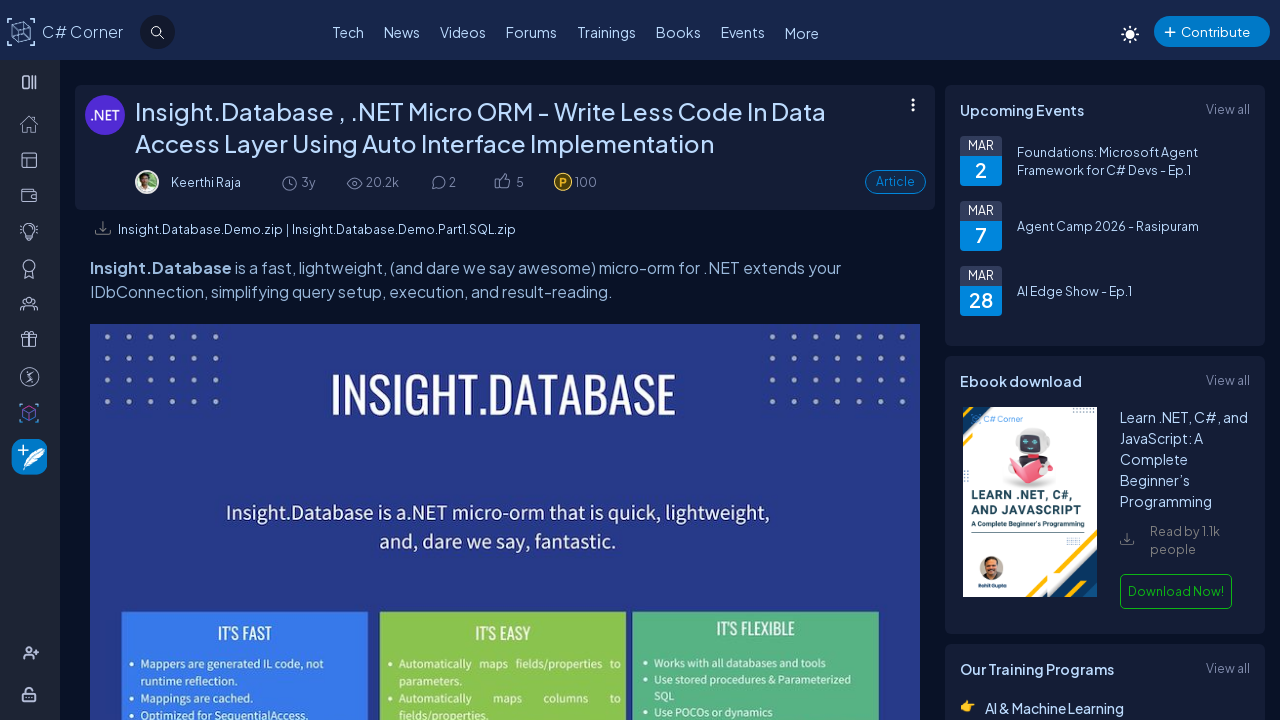